Fills out a registration form with personal information including name, email, gender, mobile number, hobbies and address

Starting URL: https://demoqa.com/automation-practice-form

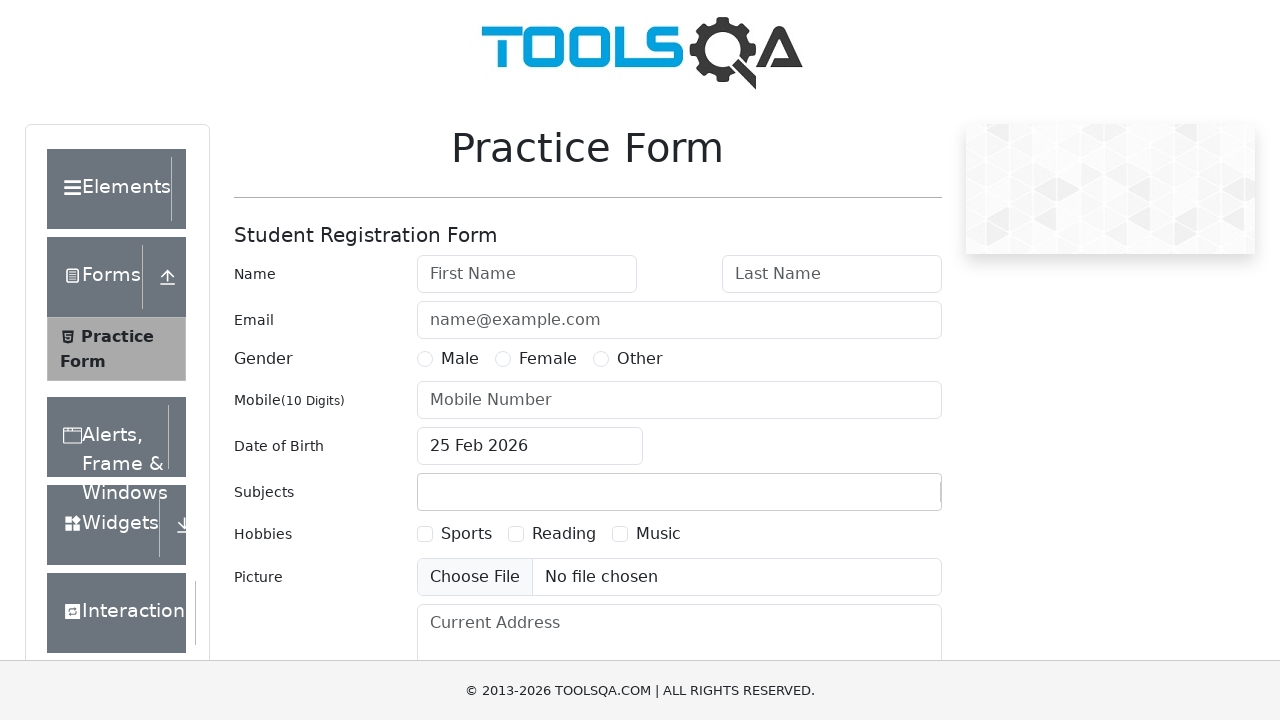

Filled first name field with 'Mohan'
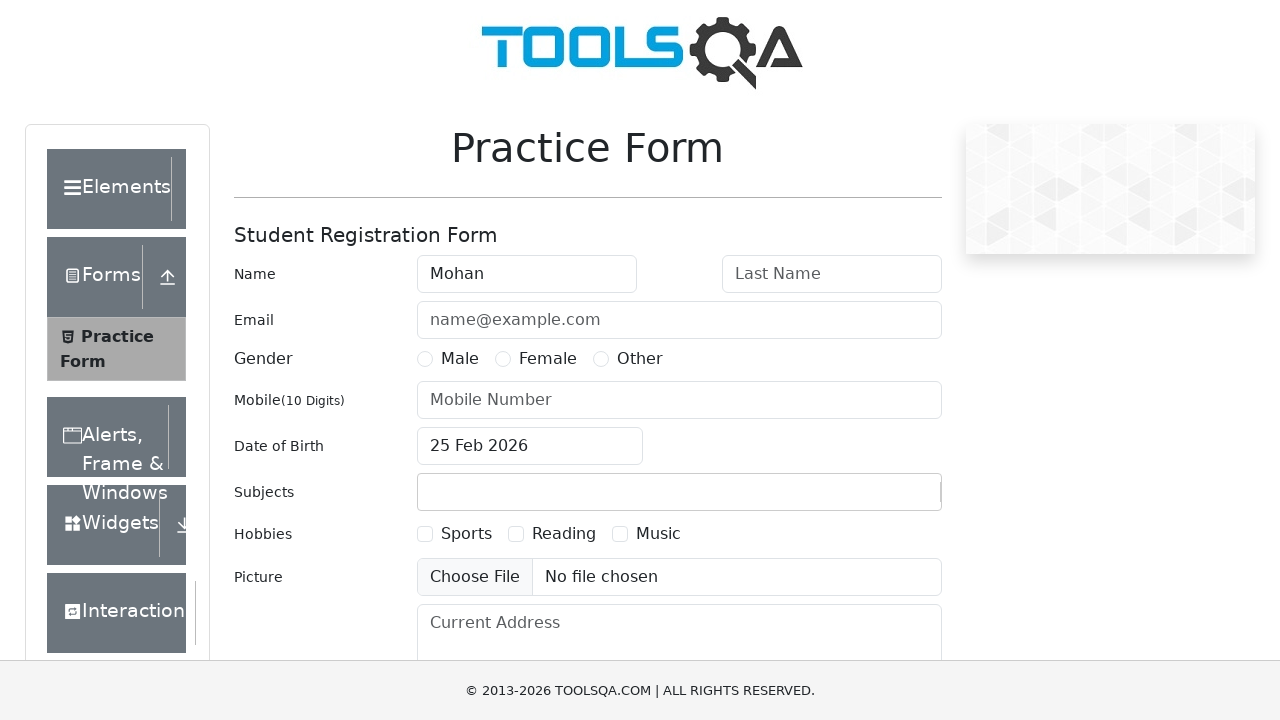

Filled last name field with 'prasanth'
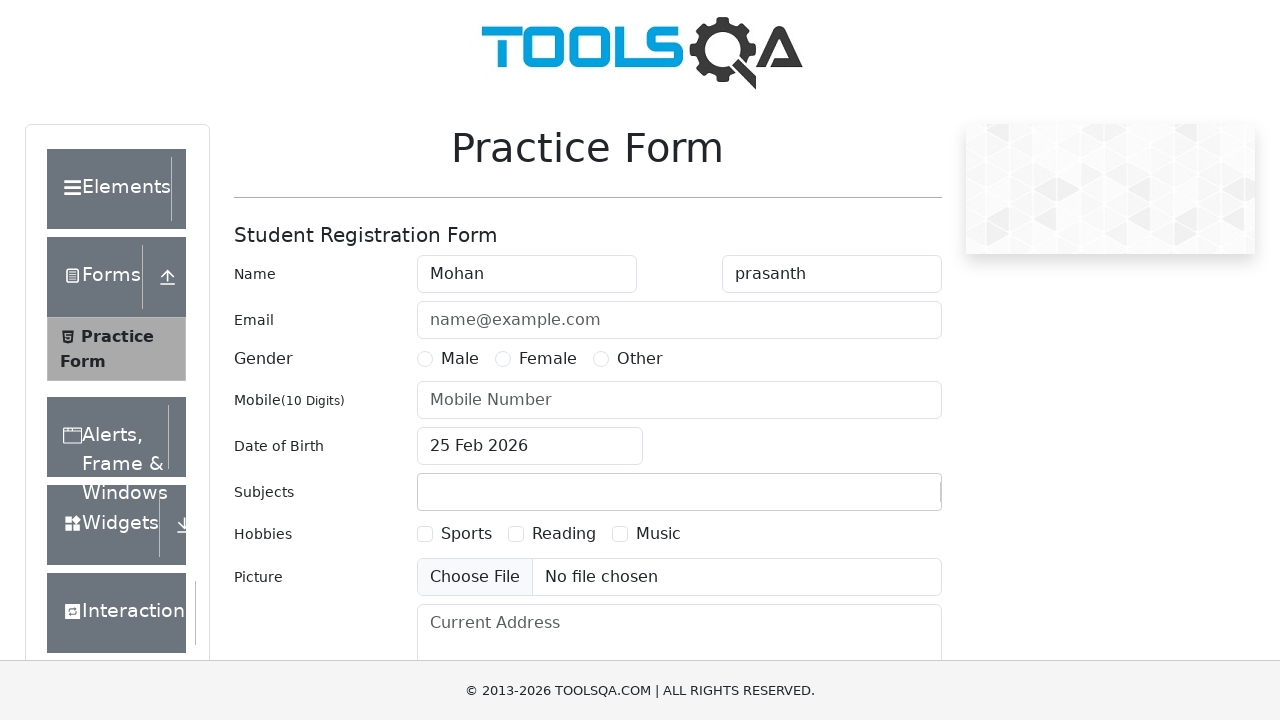

Filled email field with 'mohanprasanth27@gmail.com'
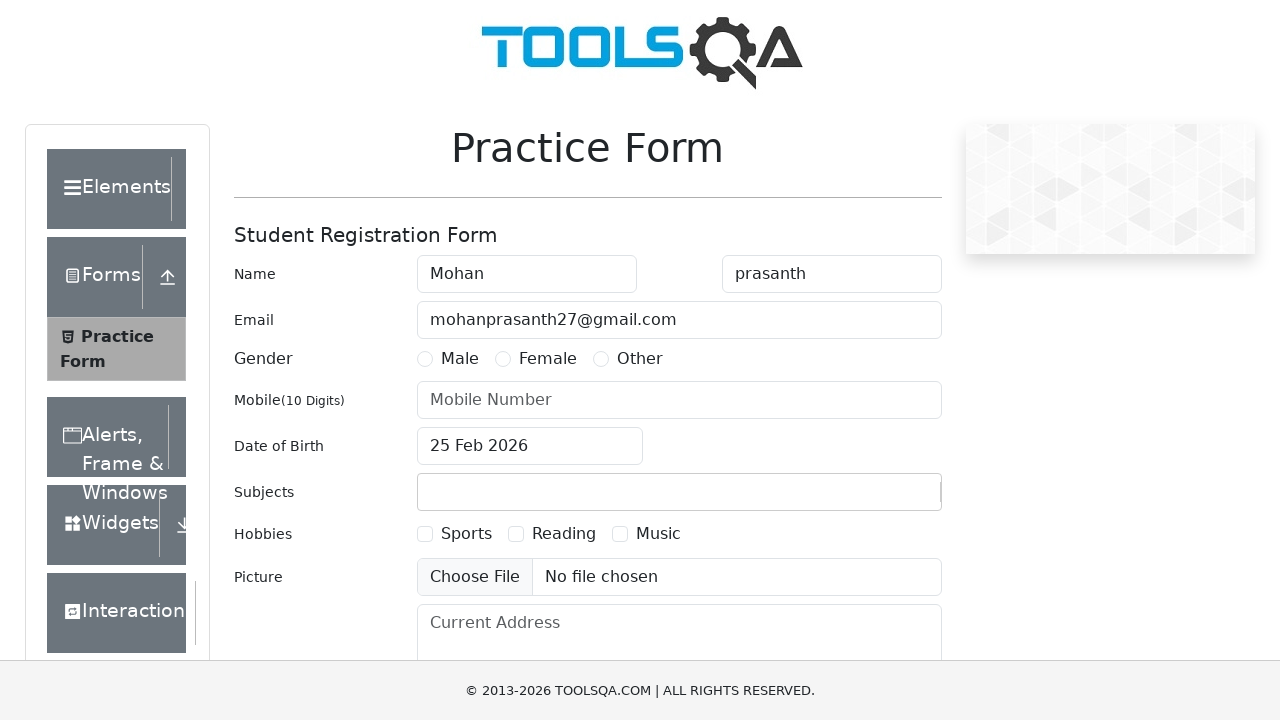

Selected Male gender option
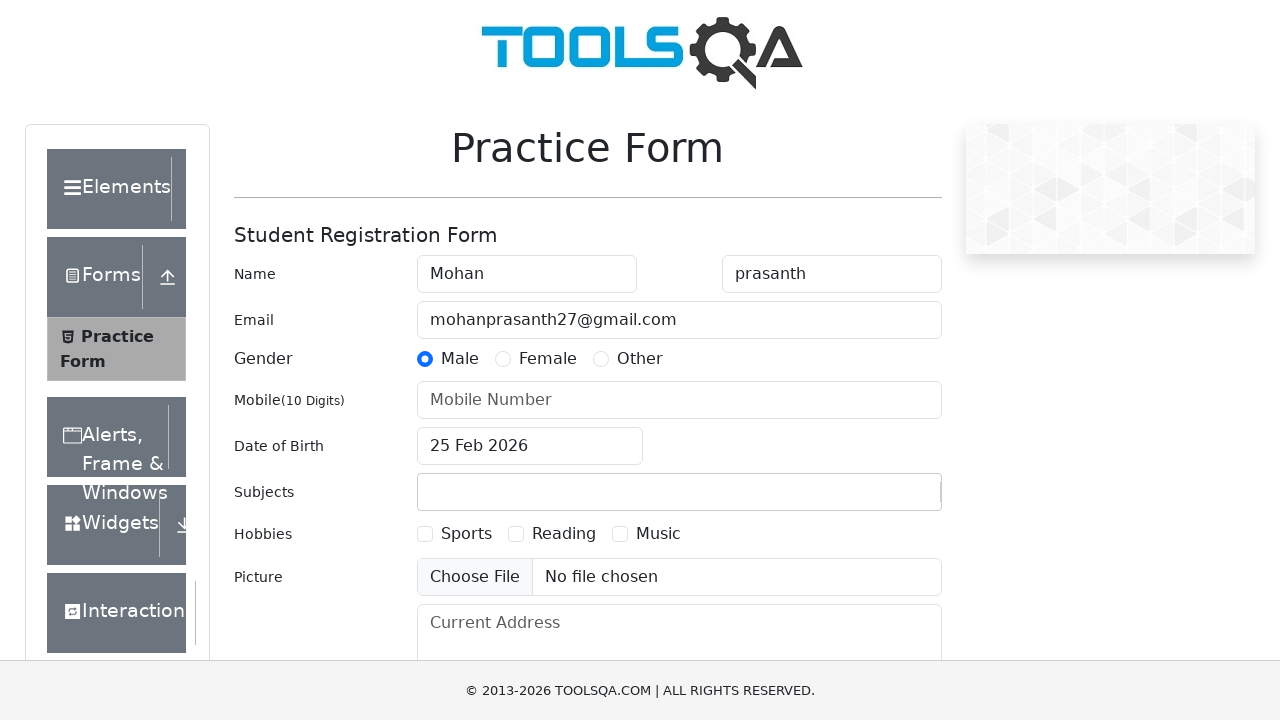

Filled mobile number field with '9677680225'
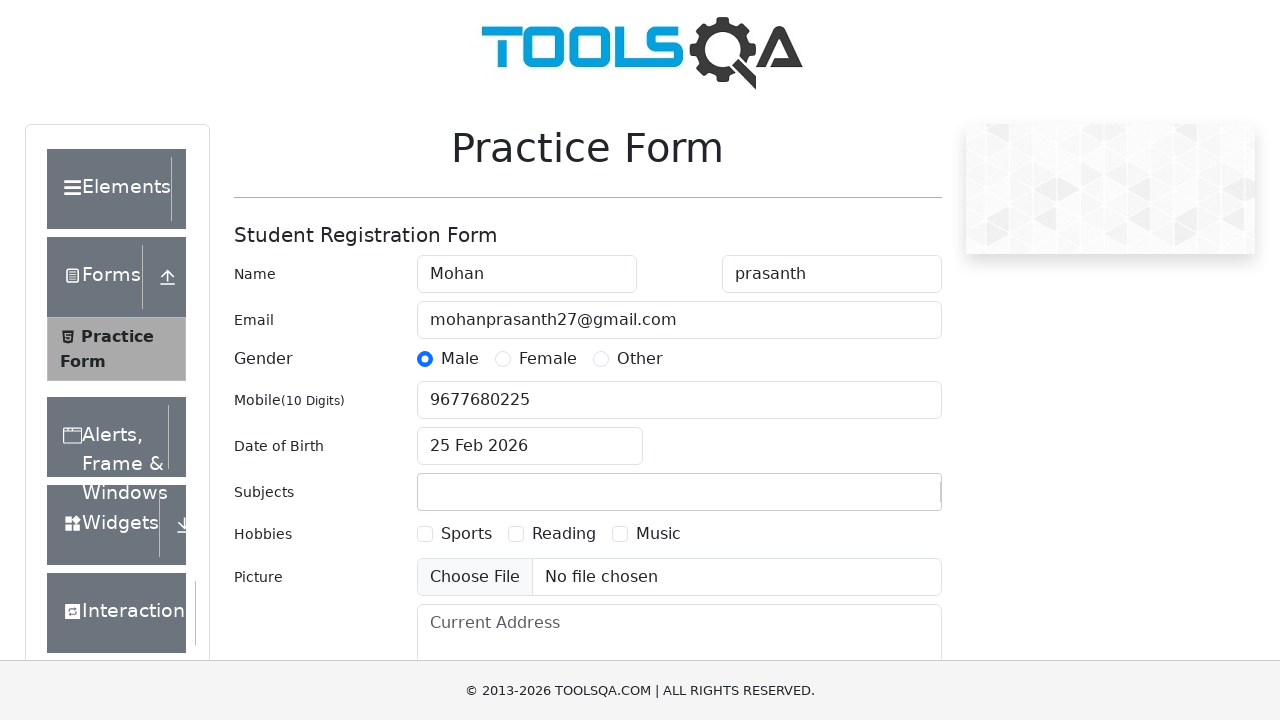

Set subject field to 'physics'
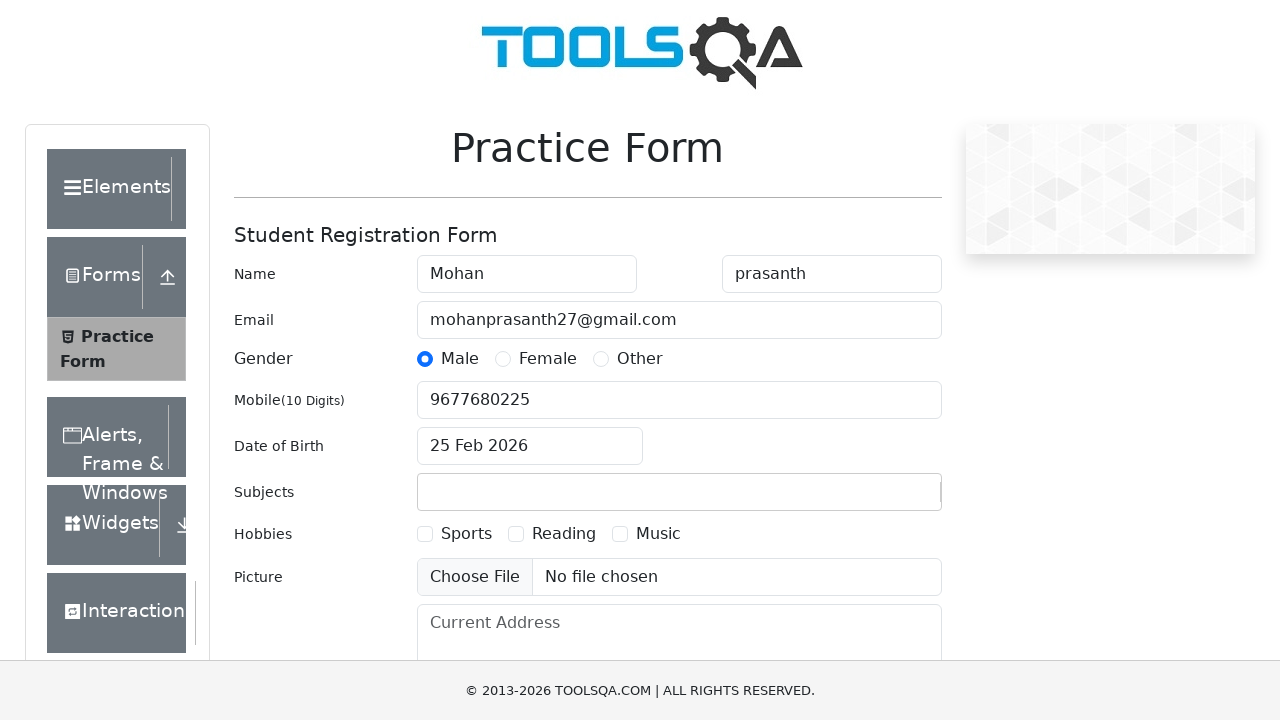

Checked Sports hobby checkbox
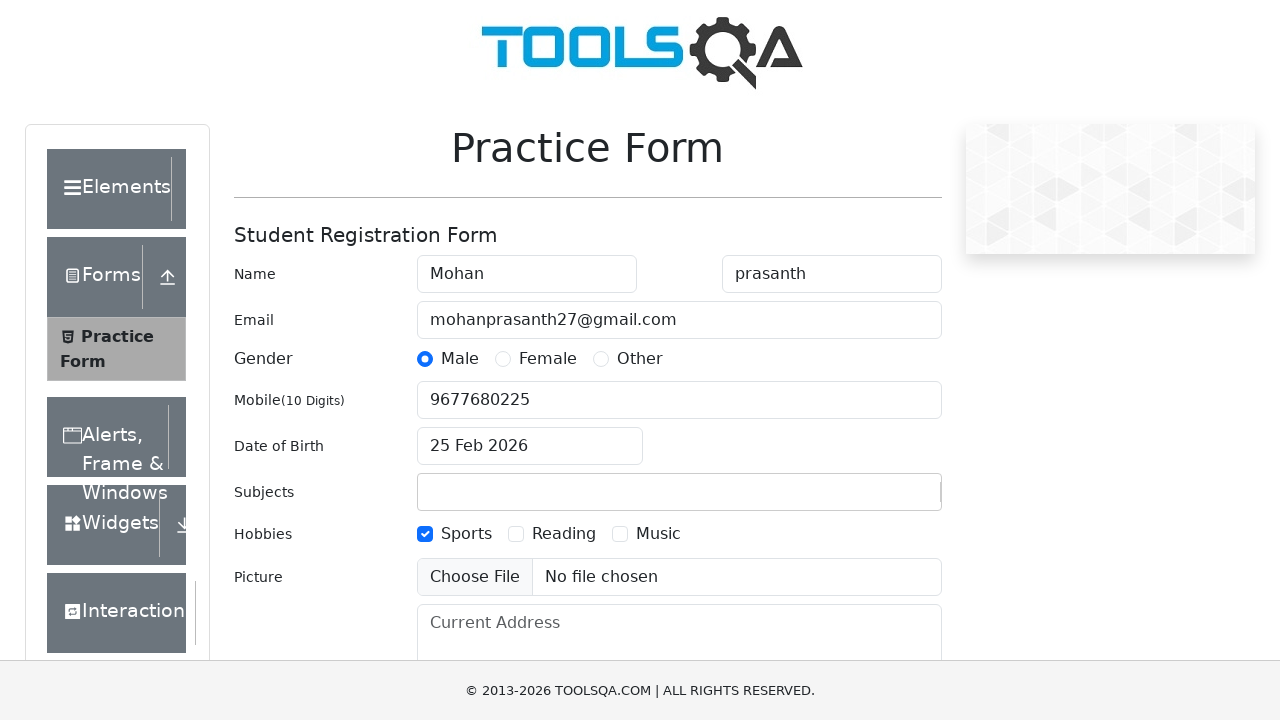

Filled address field with 'bellampatti' on textarea
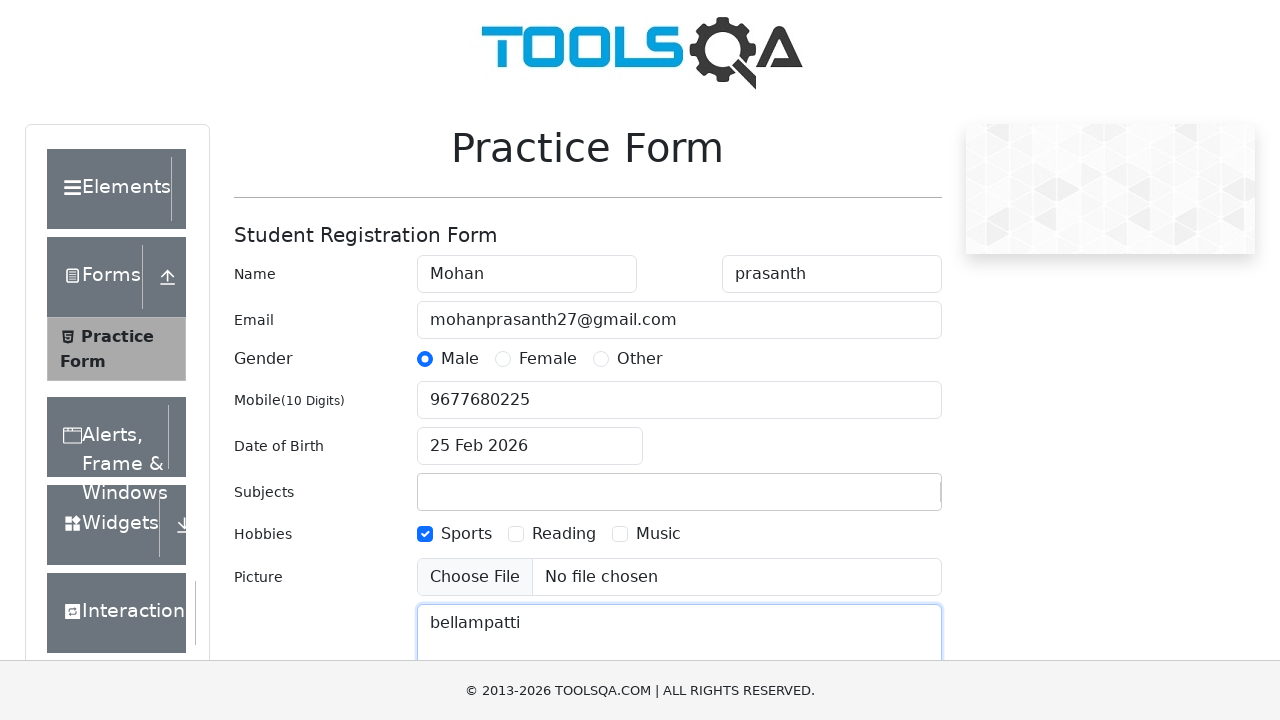

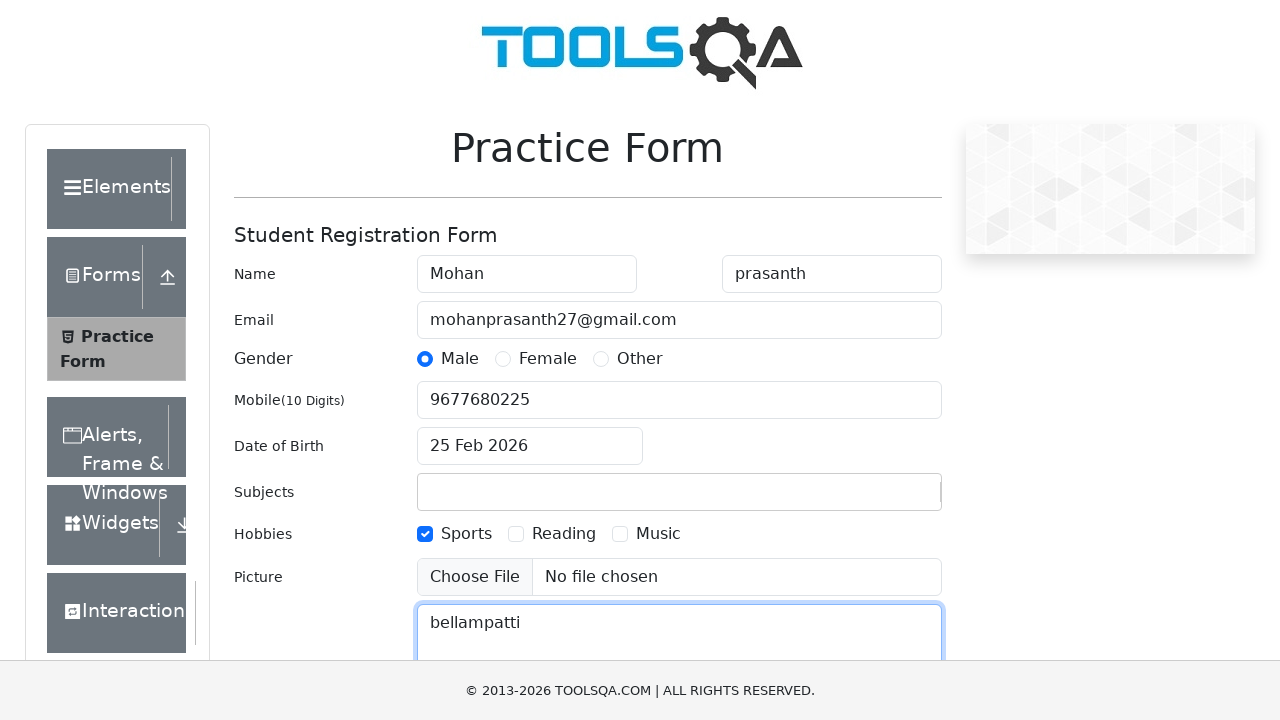